Tests the Roc REPL functionality by entering a calculation (0.1+0.2) and verifying the output result

Starting URL: http://roc-lang.org

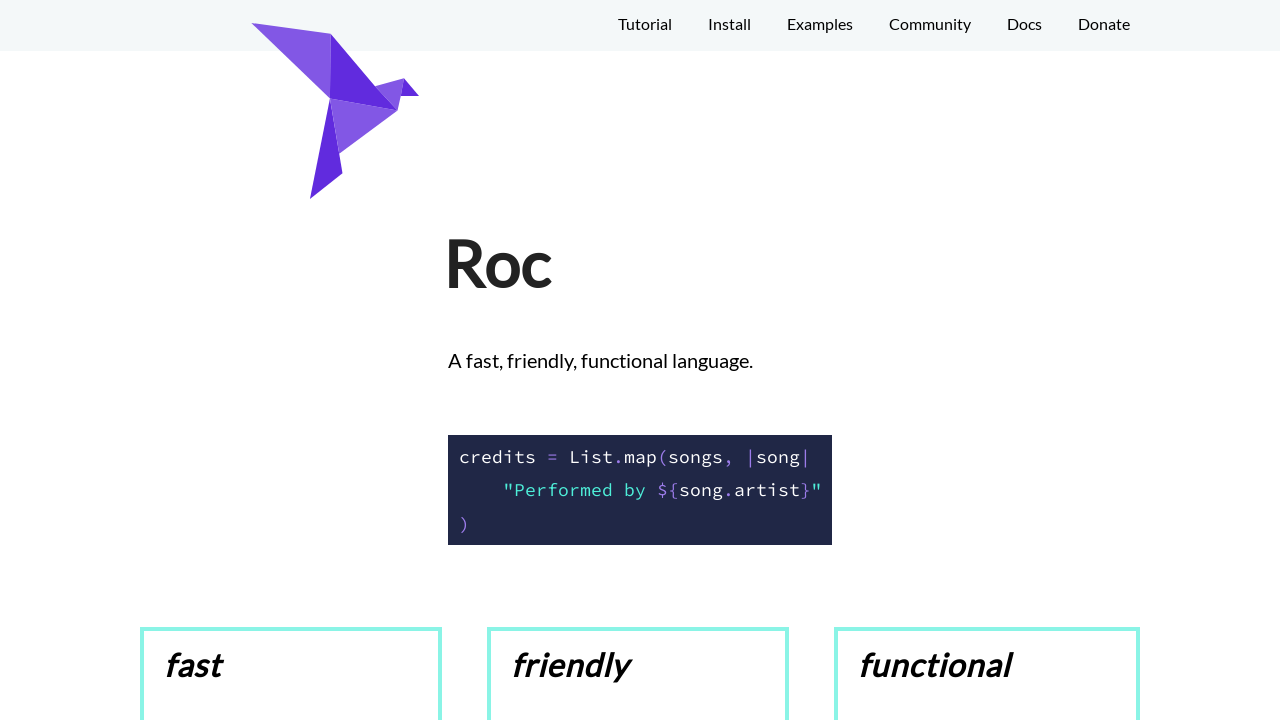

Located and waited for REPL input element
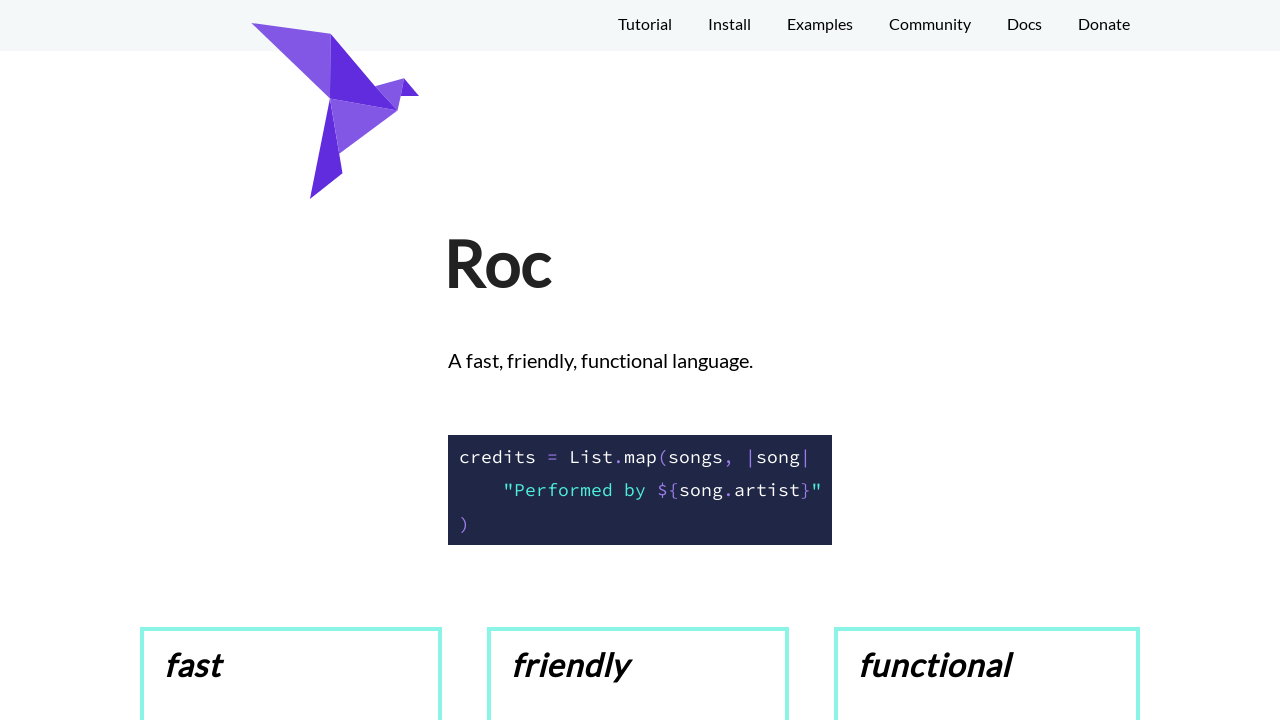

Filled REPL input with calculation '0.1+0.2' on #source-input
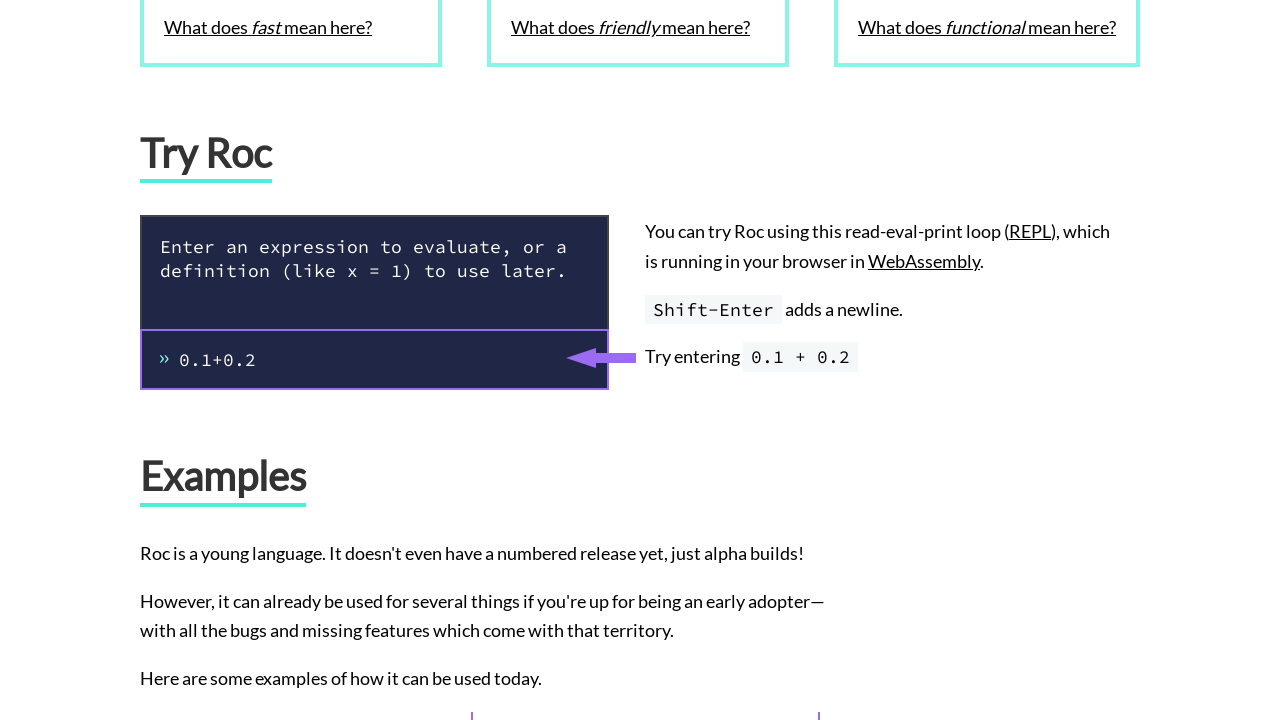

Pressed Enter to execute calculation in Roc REPL on #source-input
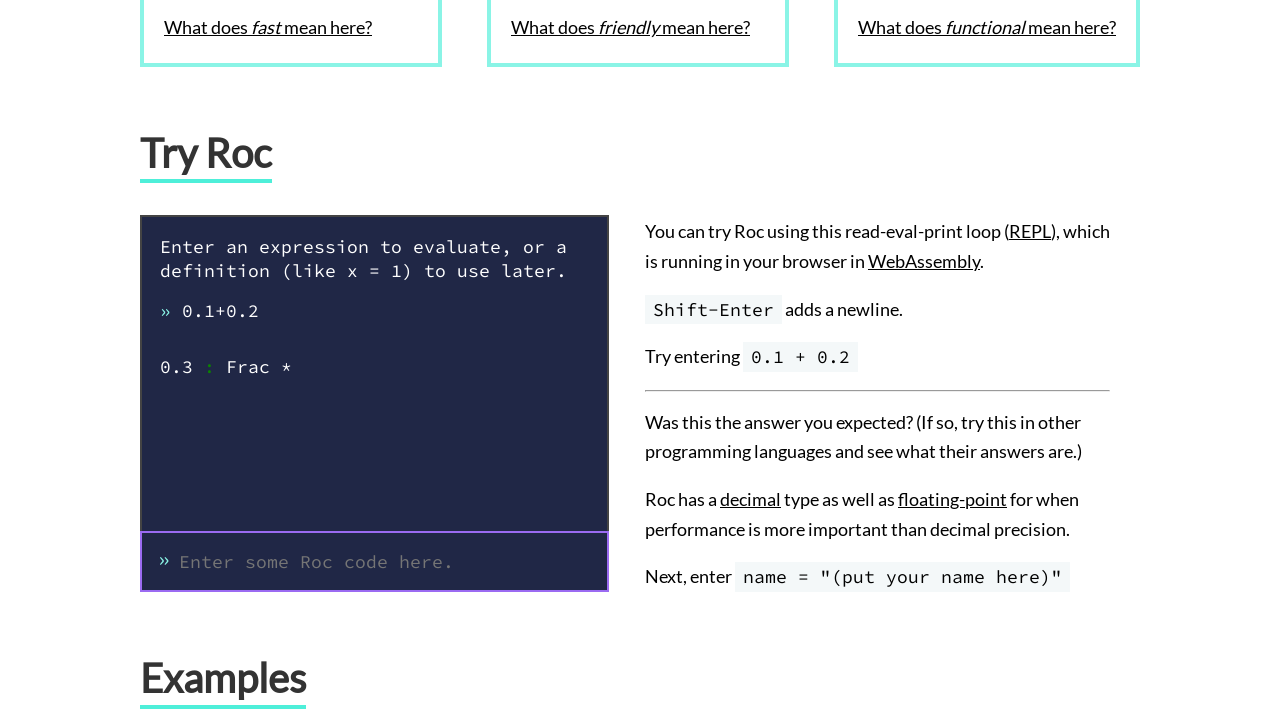

Located and waited for output element
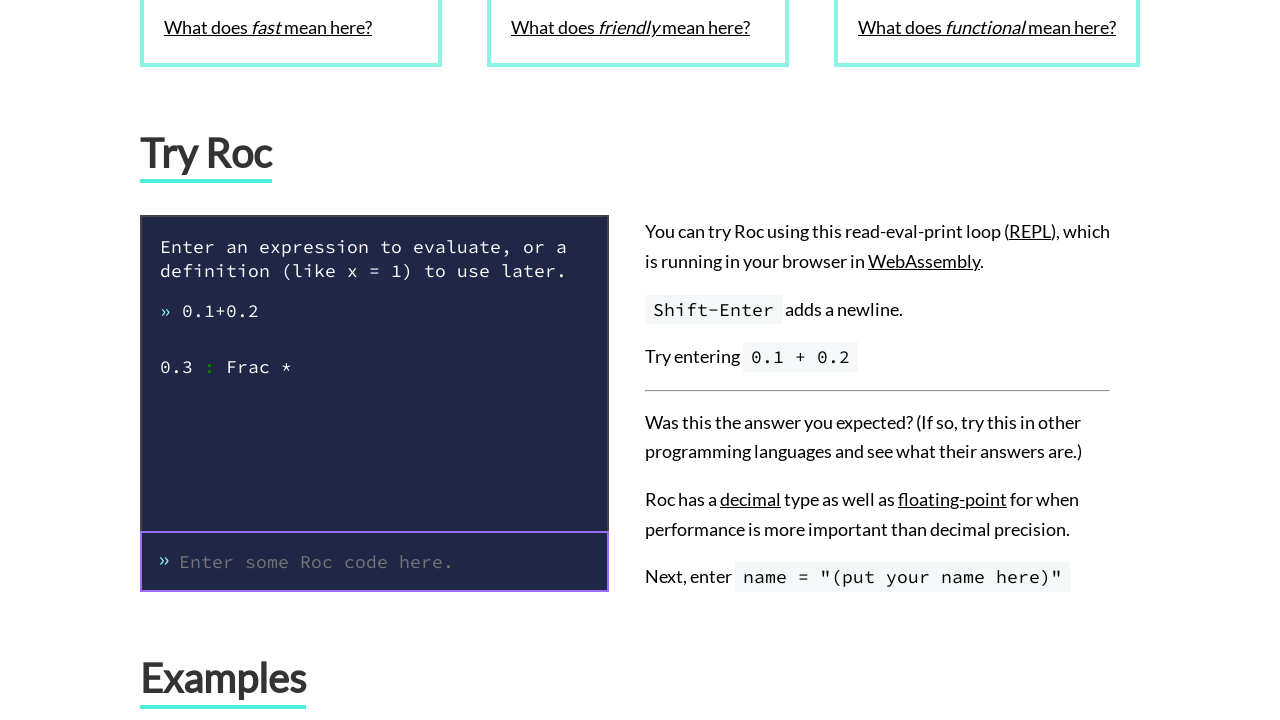

Retrieved output text from REPL: '
0.3 : Frac *'
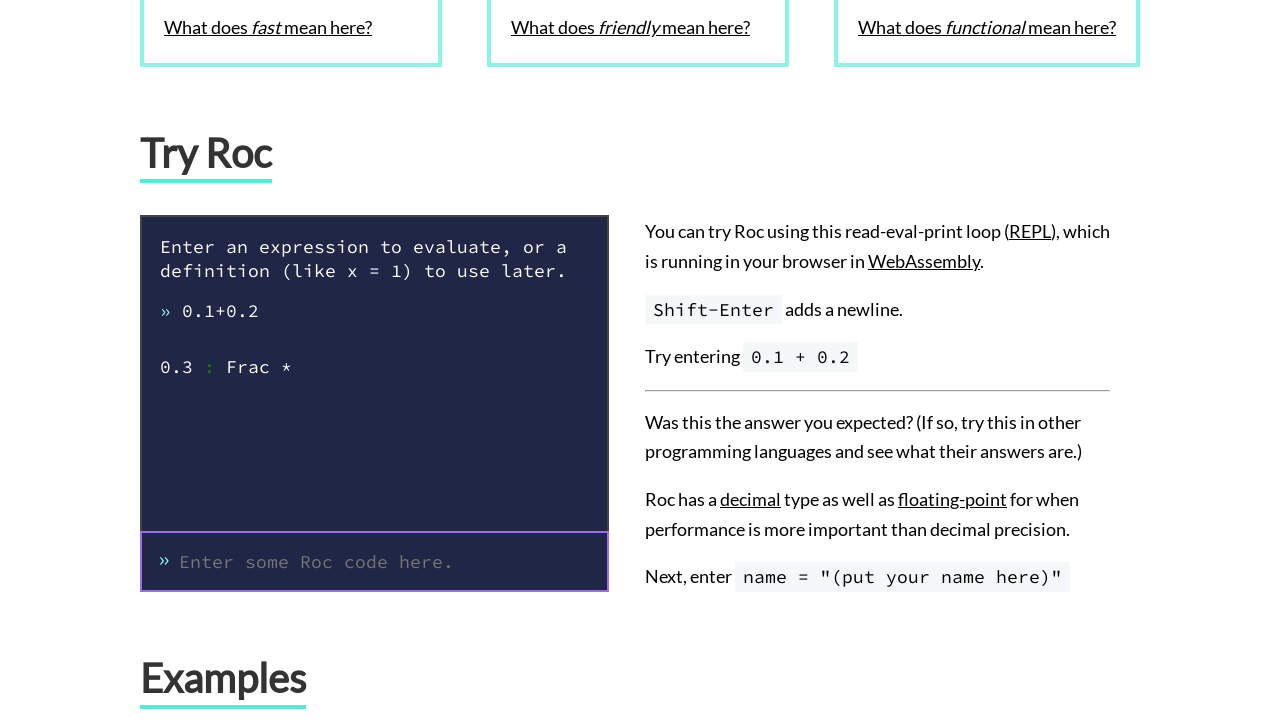

Verified that output contains '0.3' - assertion passed
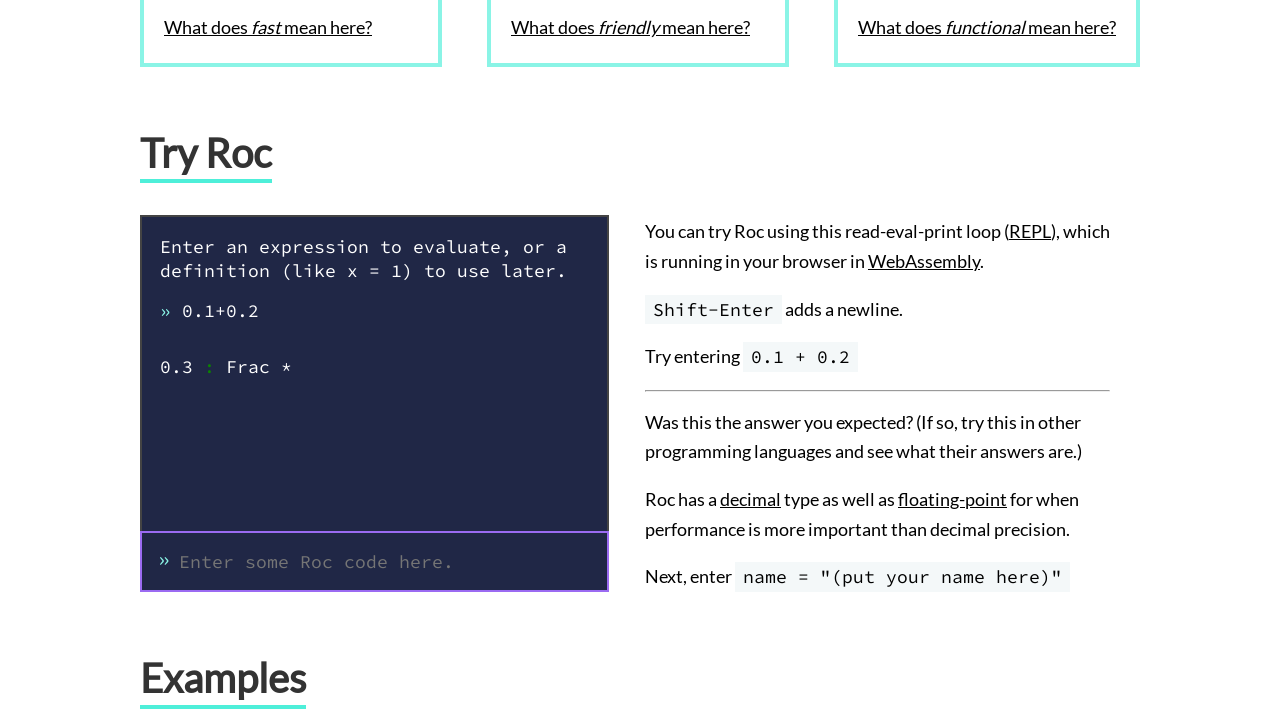

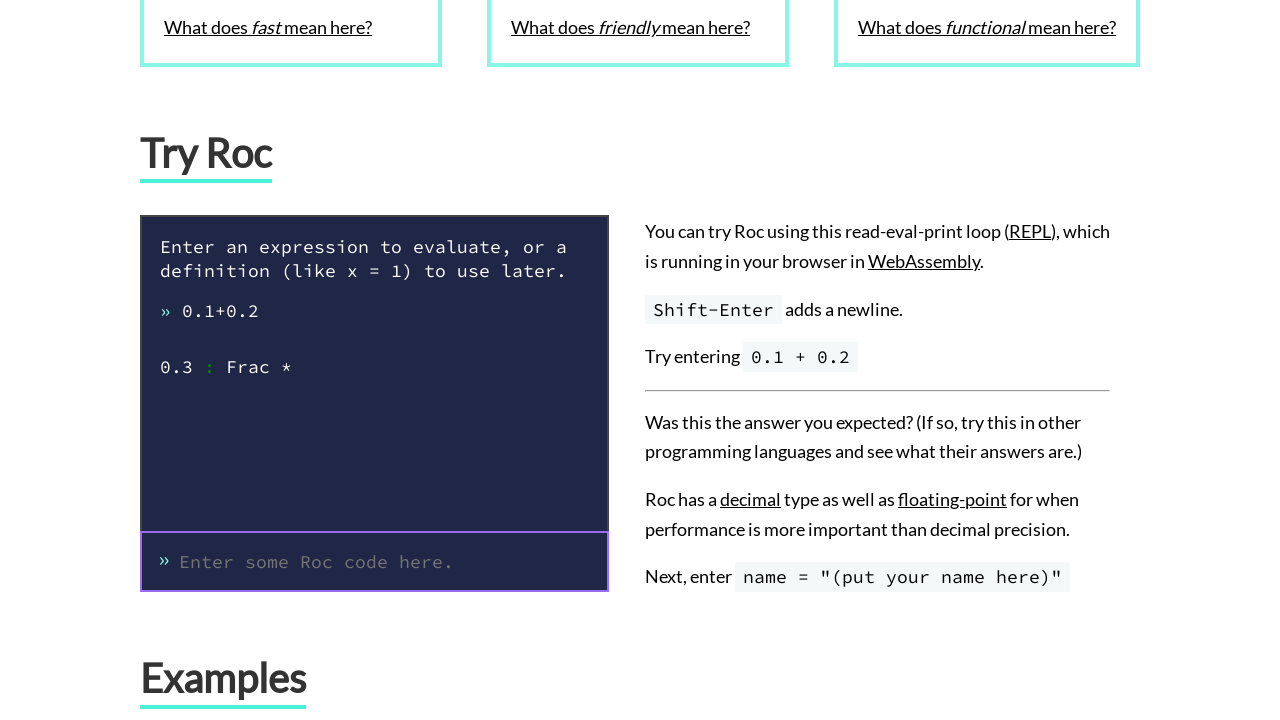